Tests link counting in different page sections and opens footer links in new tabs to verify they work correctly

Starting URL: https://rahulshettyacademy.com/AutomationPractice/

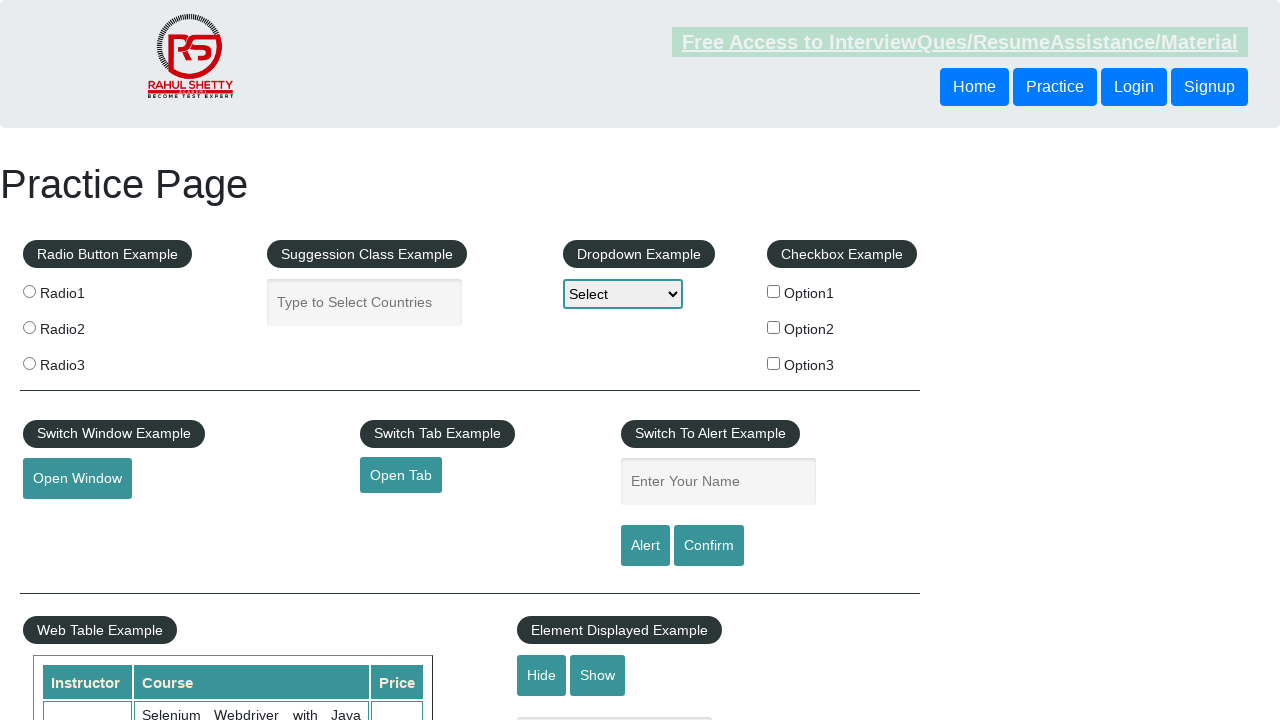

Counted all links on the page
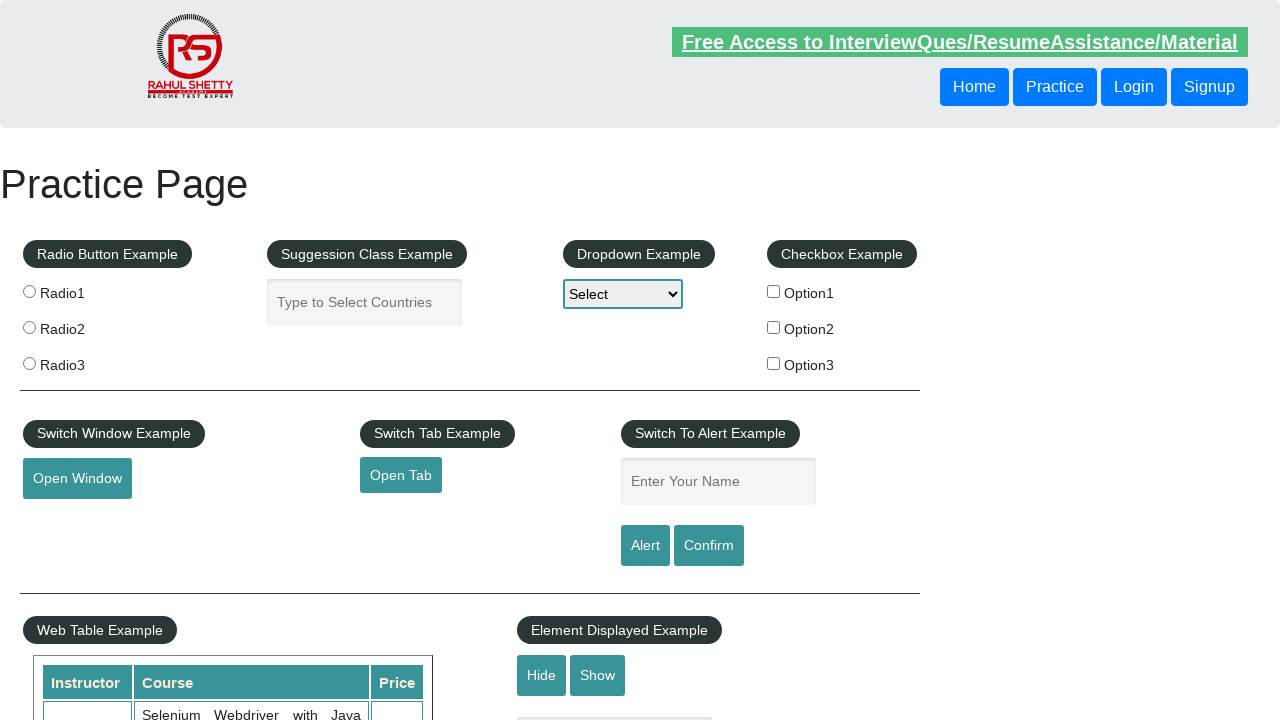

Counted footer links using CSS selector
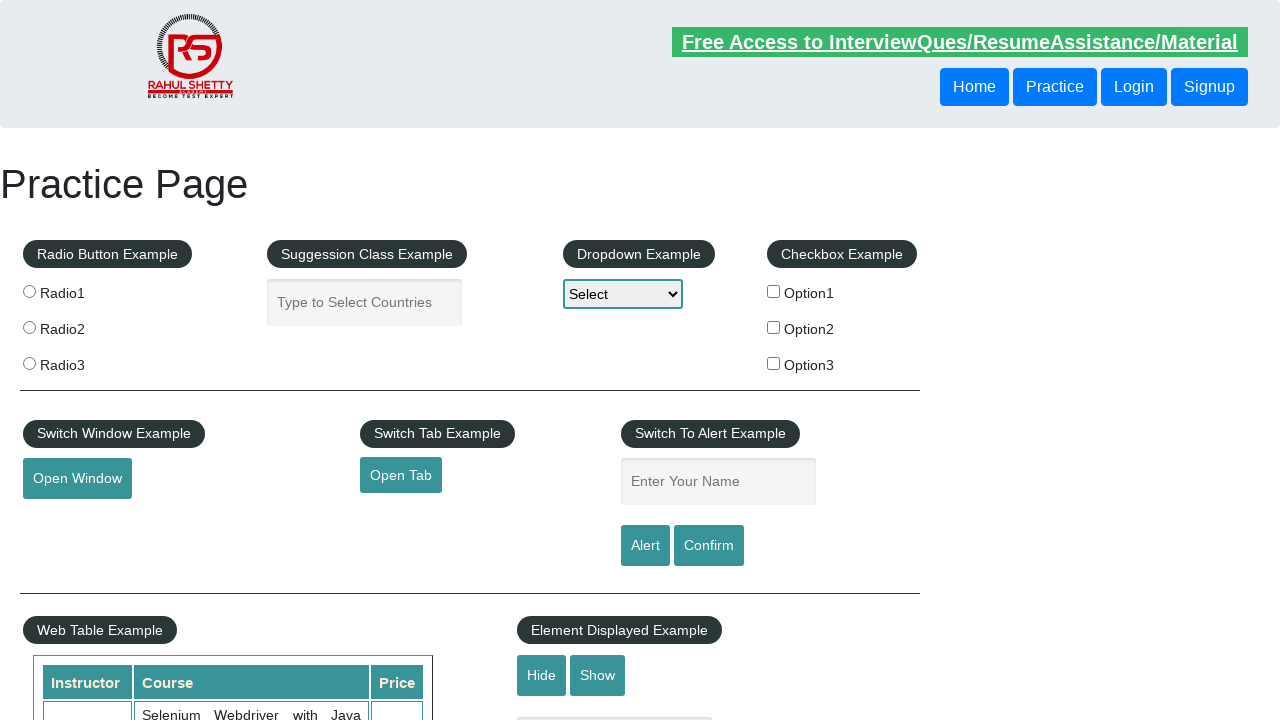

Located footer section by ID
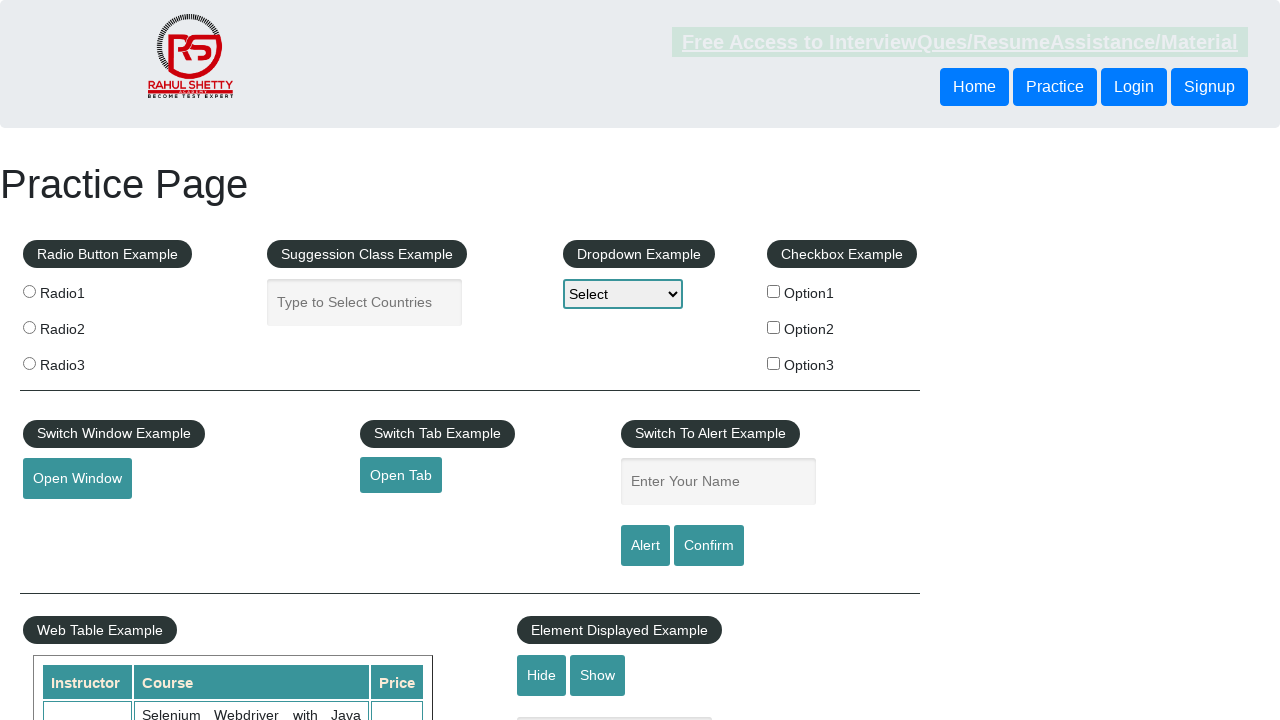

Counted footer links in scoped footer section
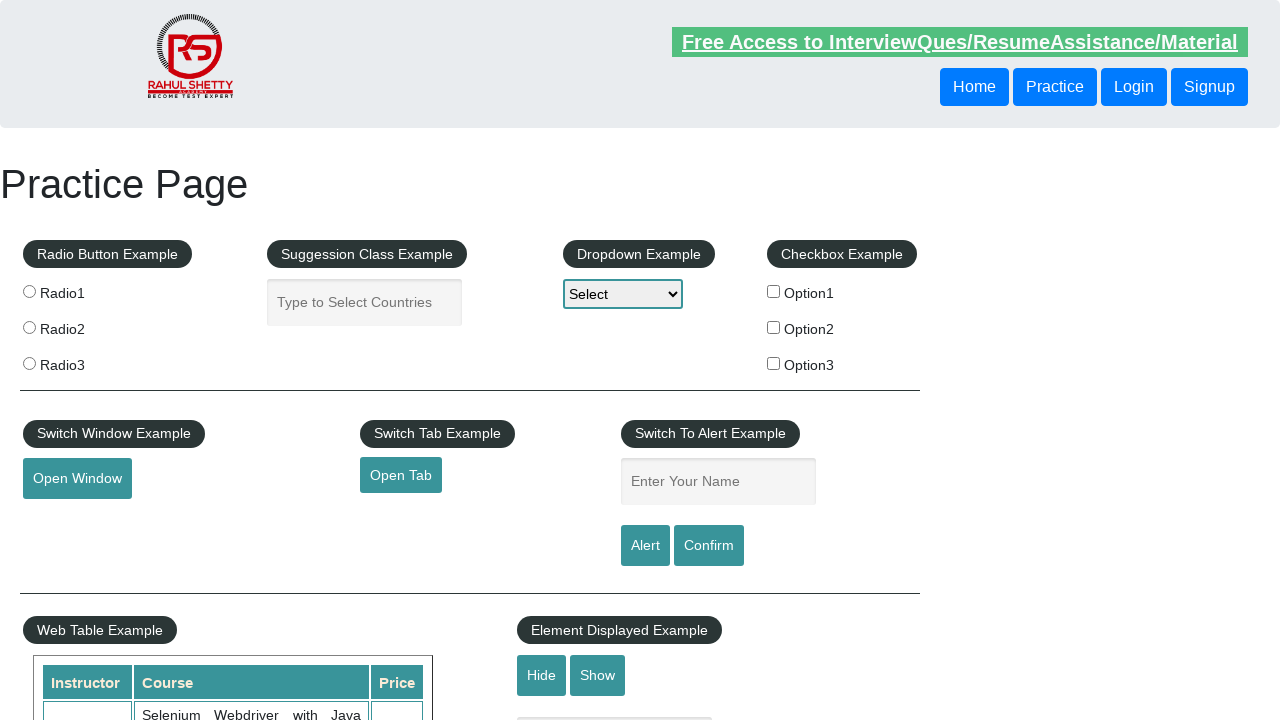

Located first column of footer table
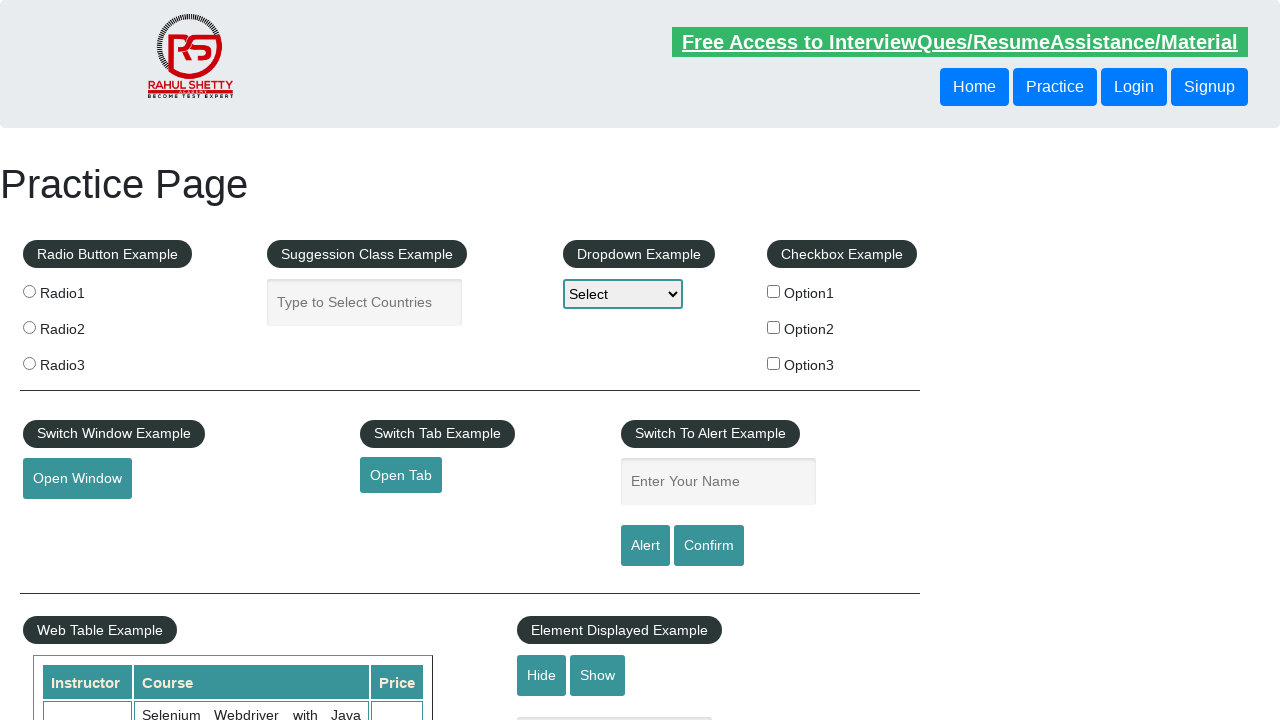

Counted links in first column of footer
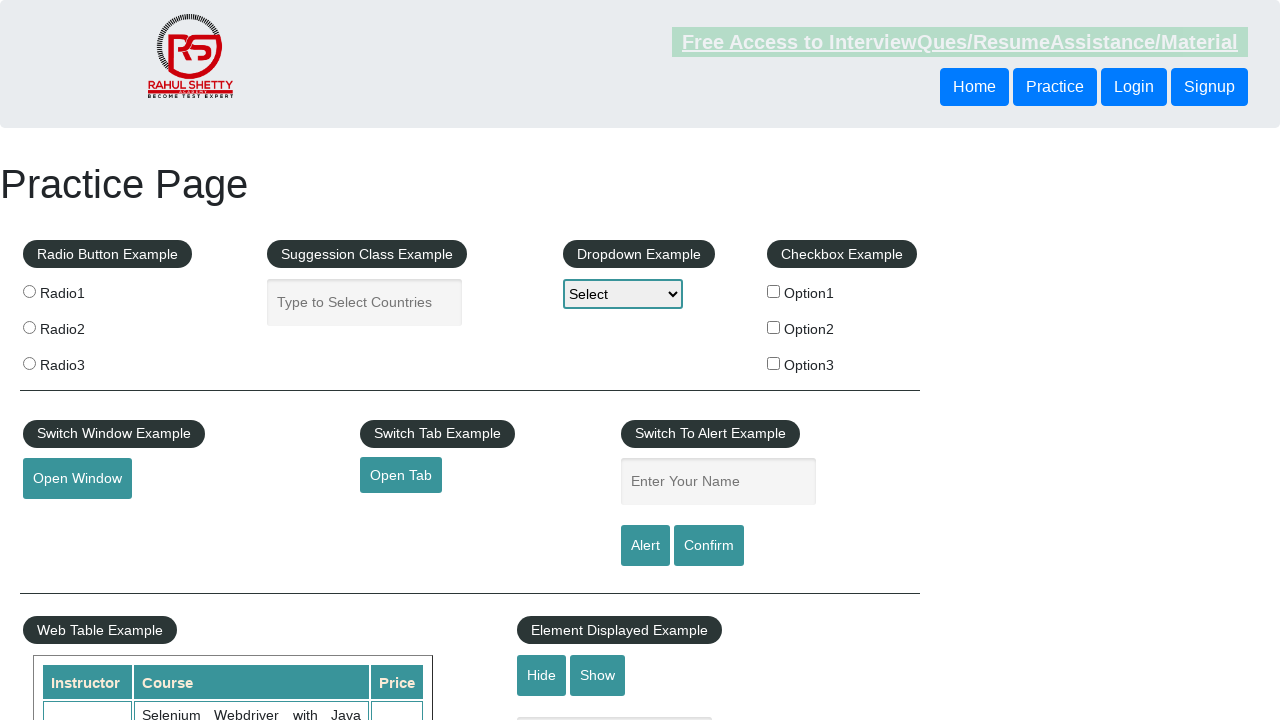

Retrieved link element at index 1
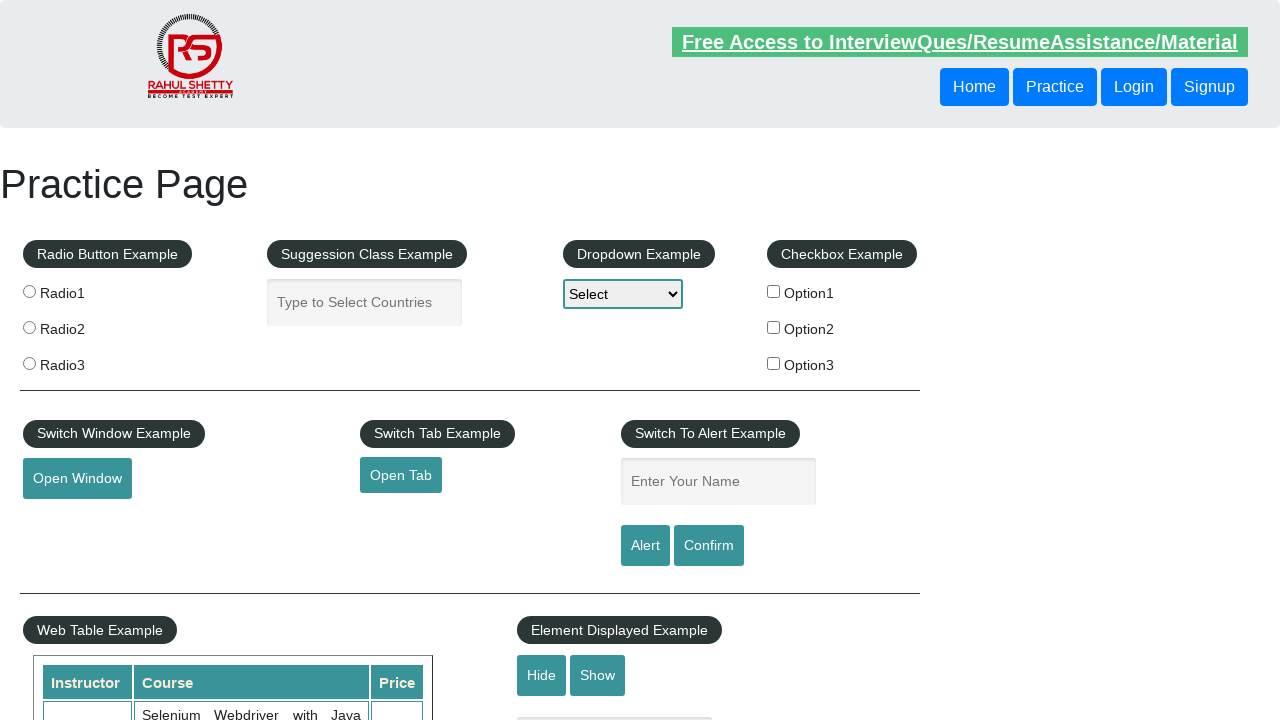

Opened link 1 in new tab using Ctrl+click at (68, 520) on #gf-BIG >> xpath=//table/tbody/tr/td[1]/ul >> a >> nth=1
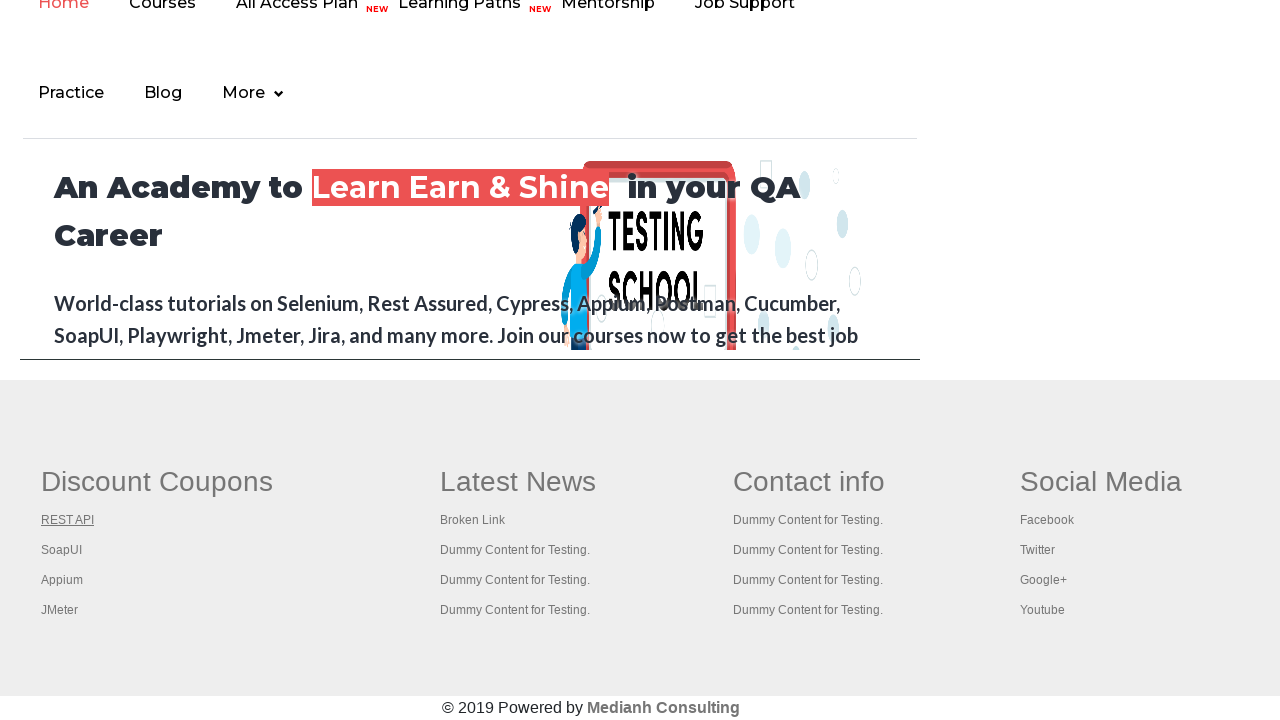

Switched to new tab 1
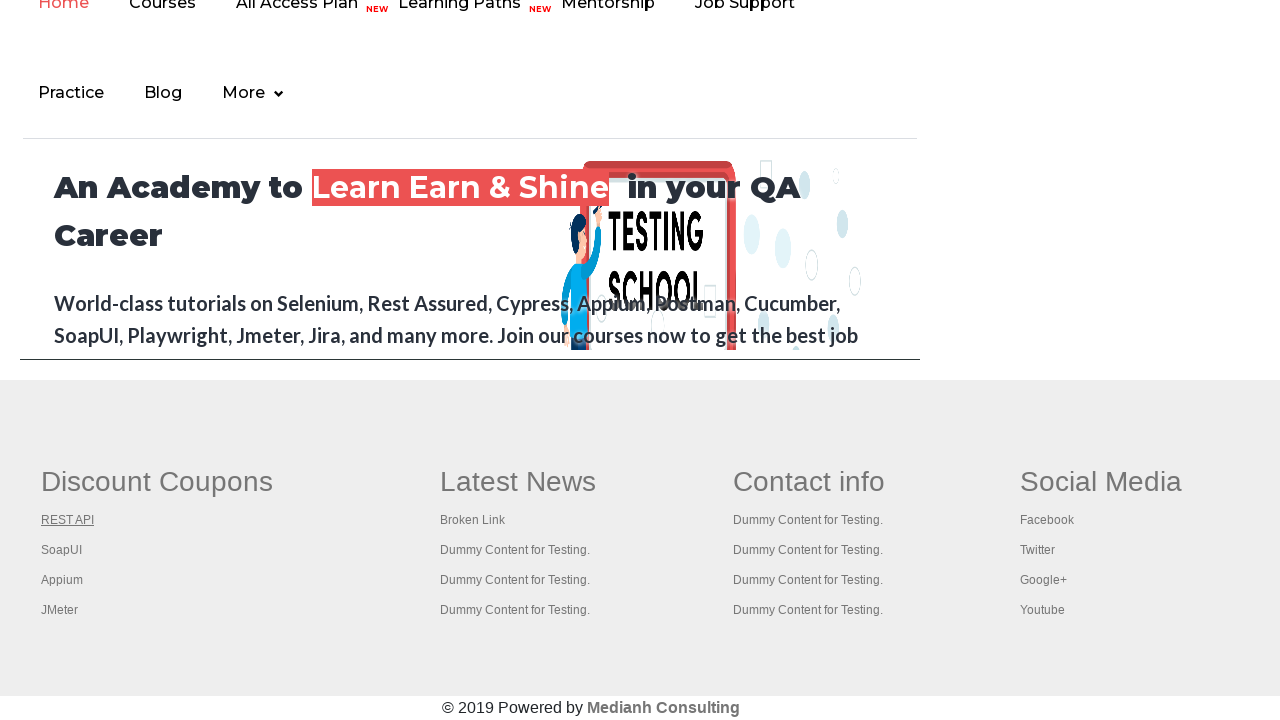

Retrieved title of tab 1: REST API Tutorial
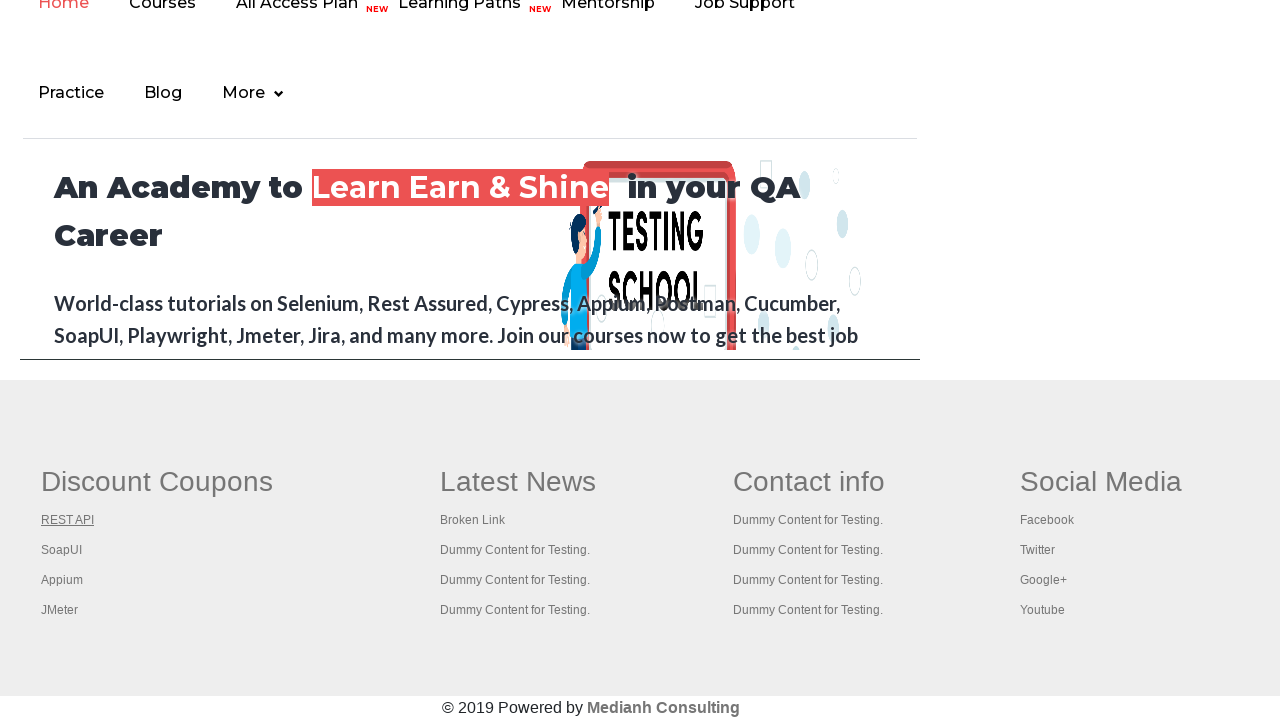

Retrieved link element at index 2
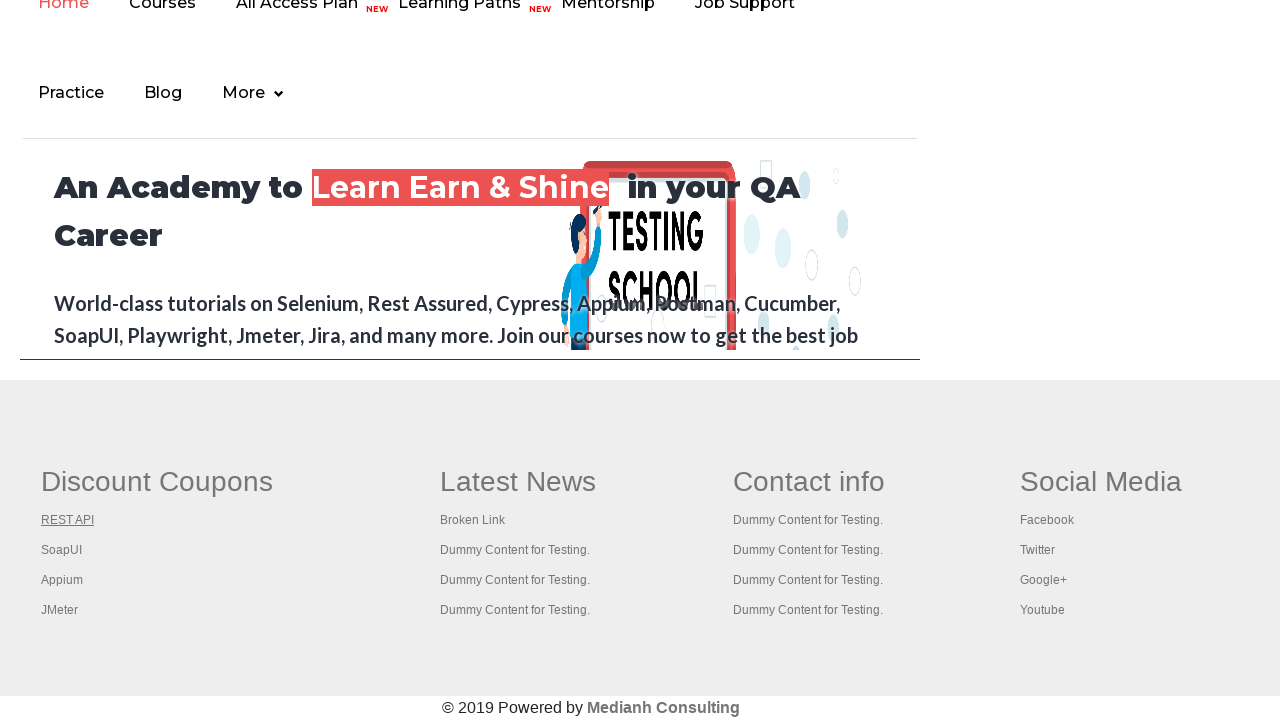

Opened link 2 in new tab using Ctrl+click at (62, 550) on #gf-BIG >> xpath=//table/tbody/tr/td[1]/ul >> a >> nth=2
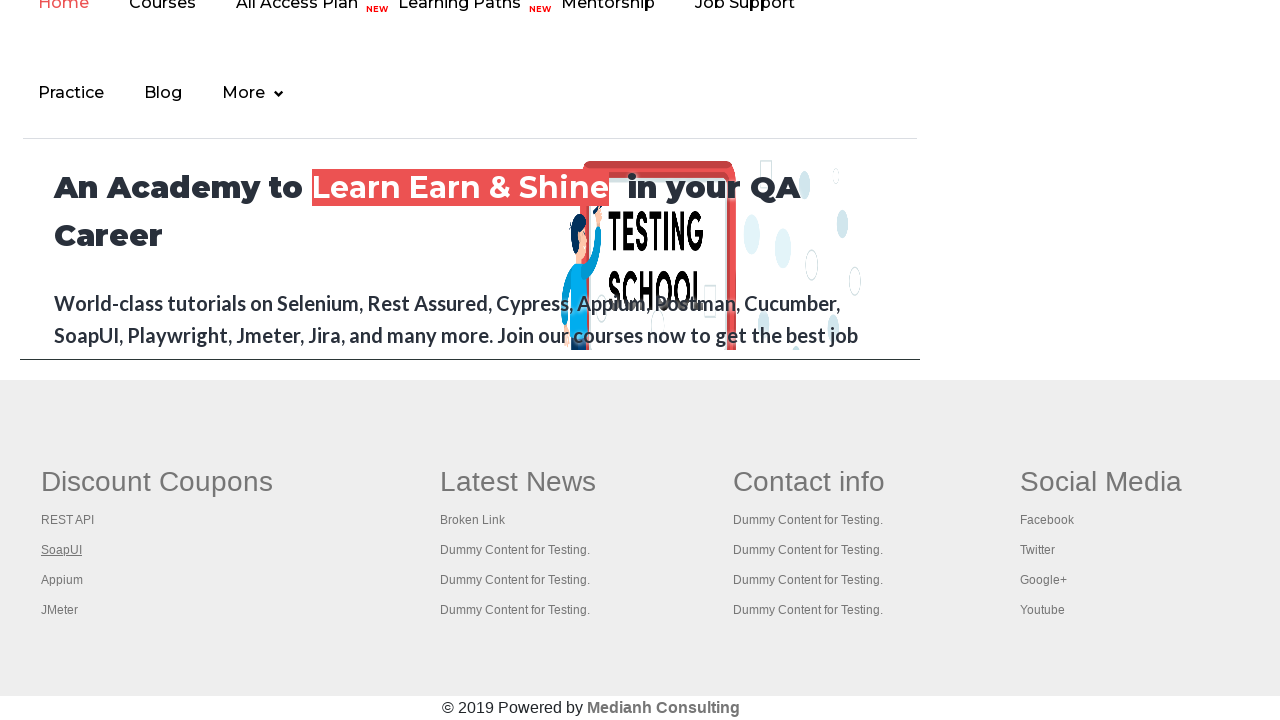

Switched to new tab 2
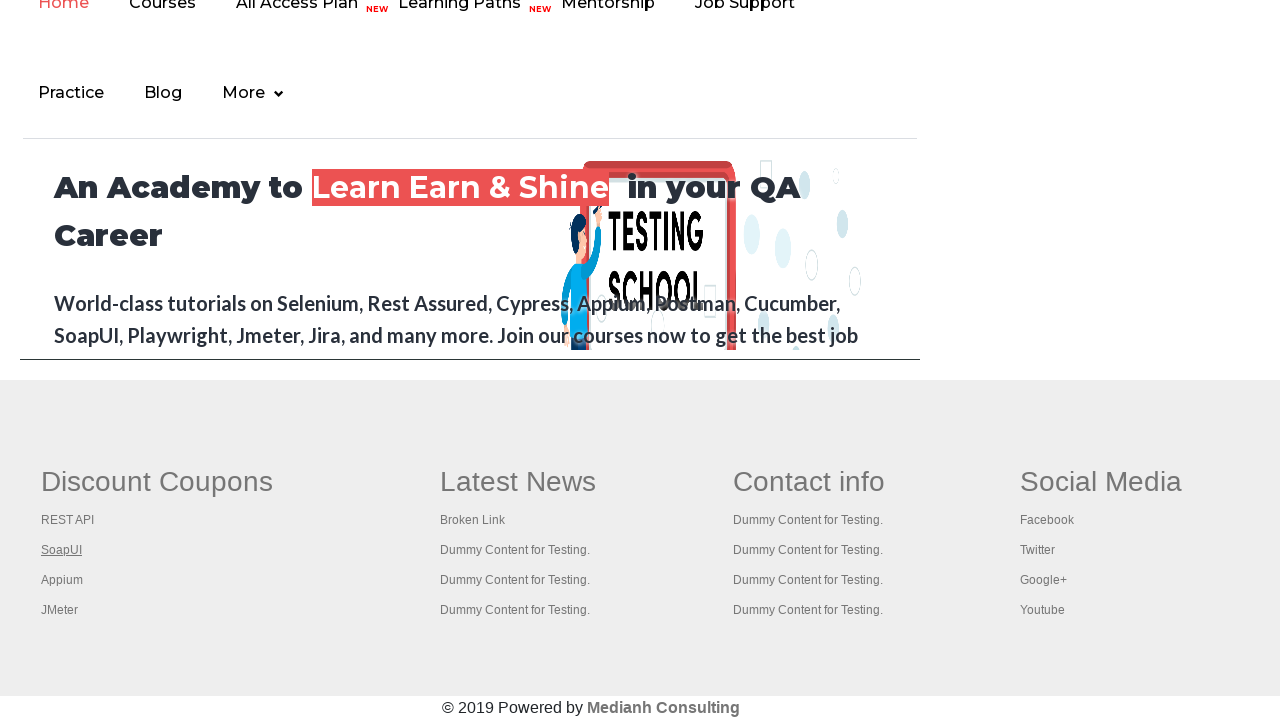

Retrieved title of tab 2: The World’s Most Popular API Testing Tool | SoapUI
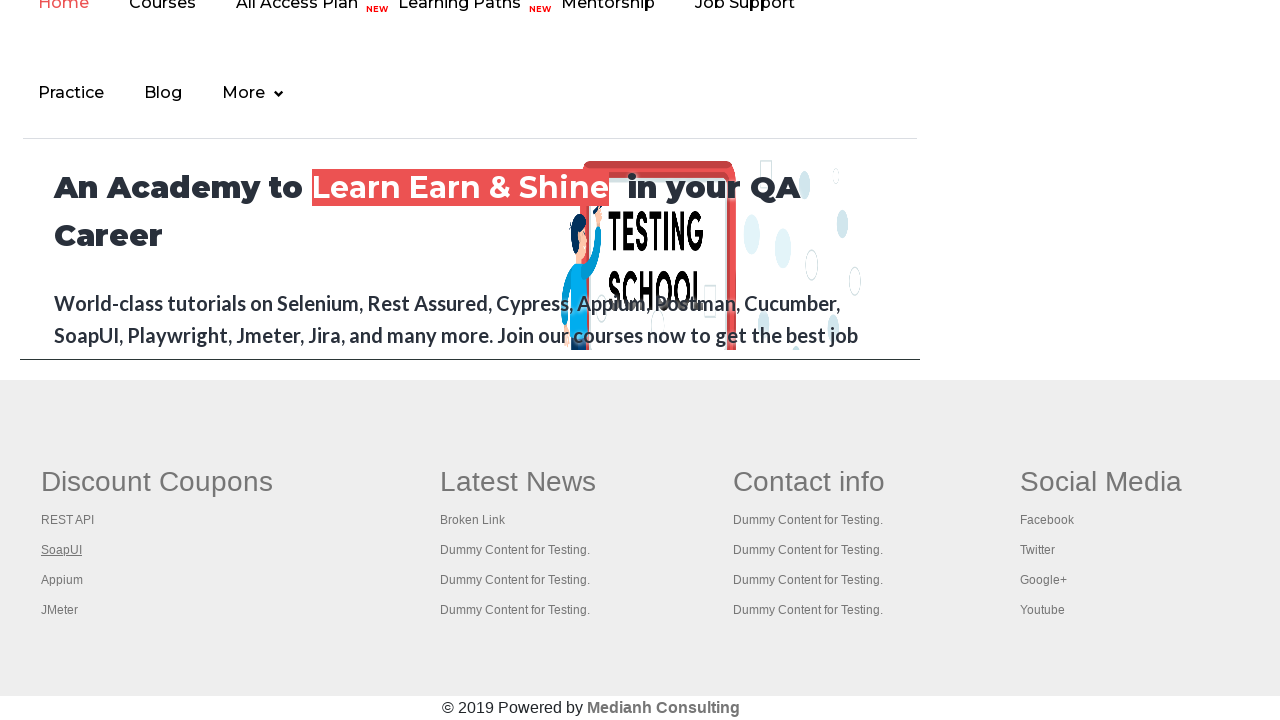

Retrieved link element at index 3
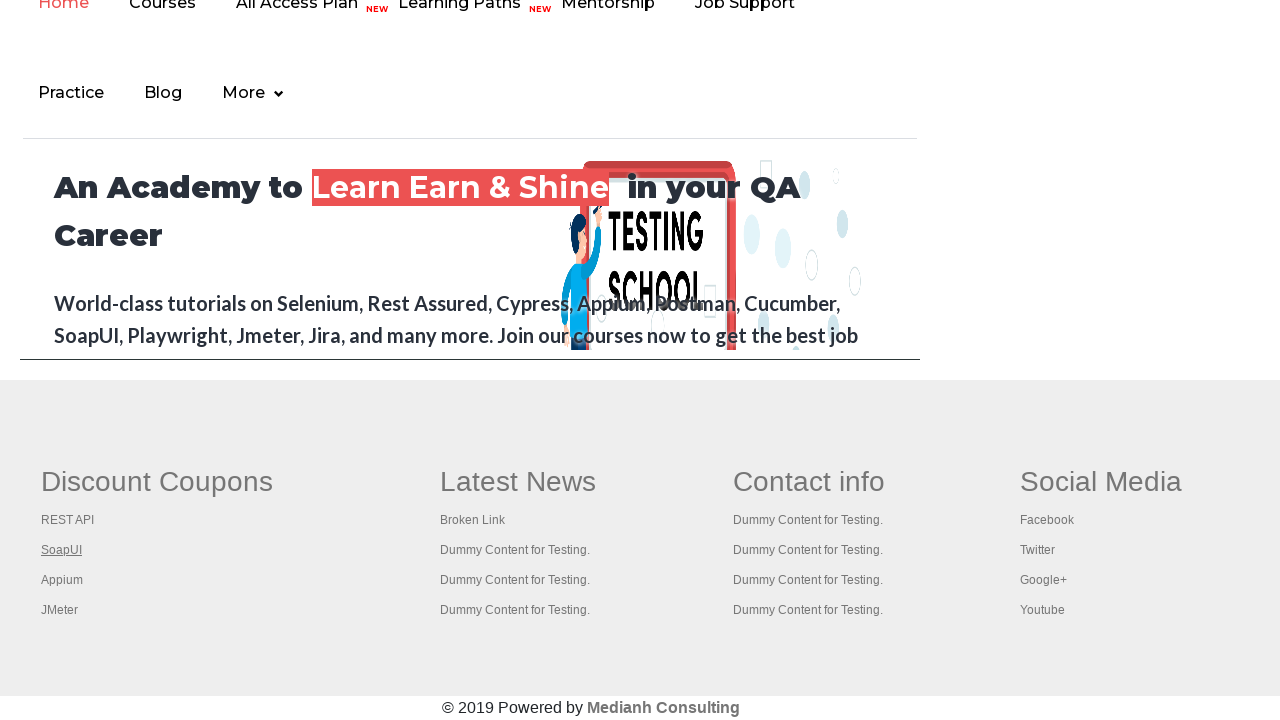

Opened link 3 in new tab using Ctrl+click at (62, 580) on #gf-BIG >> xpath=//table/tbody/tr/td[1]/ul >> a >> nth=3
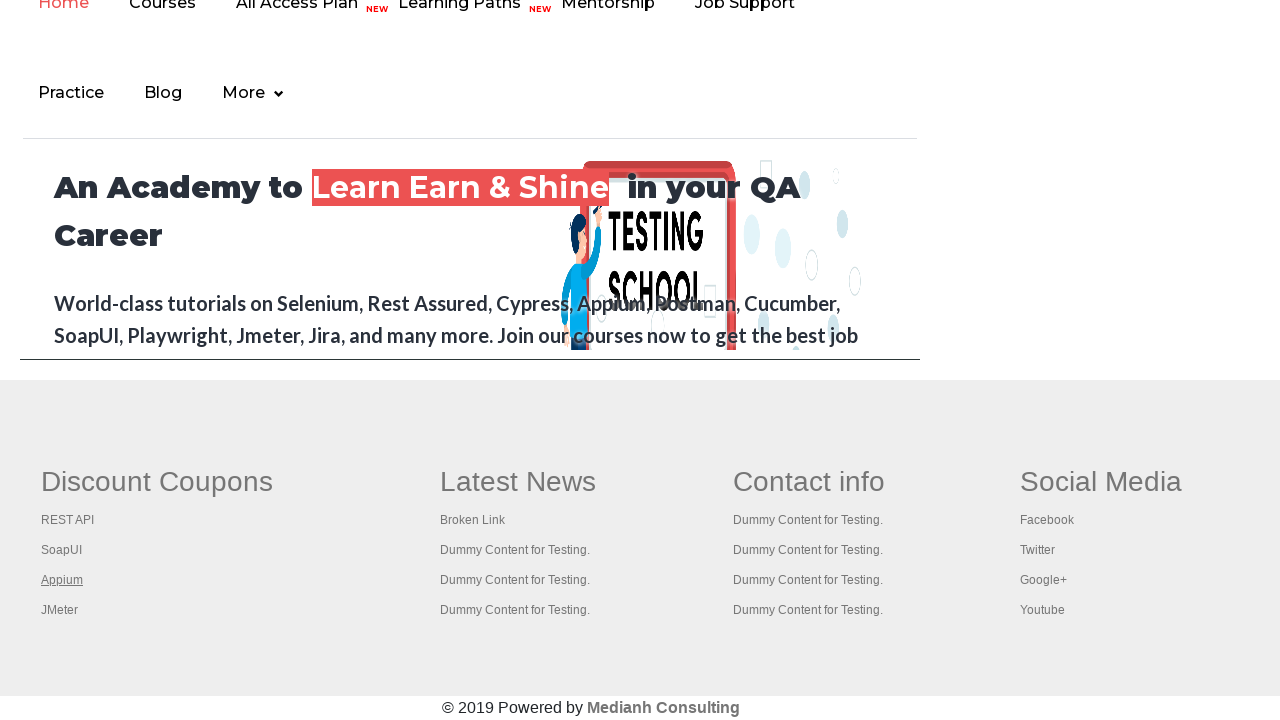

Switched to new tab 3
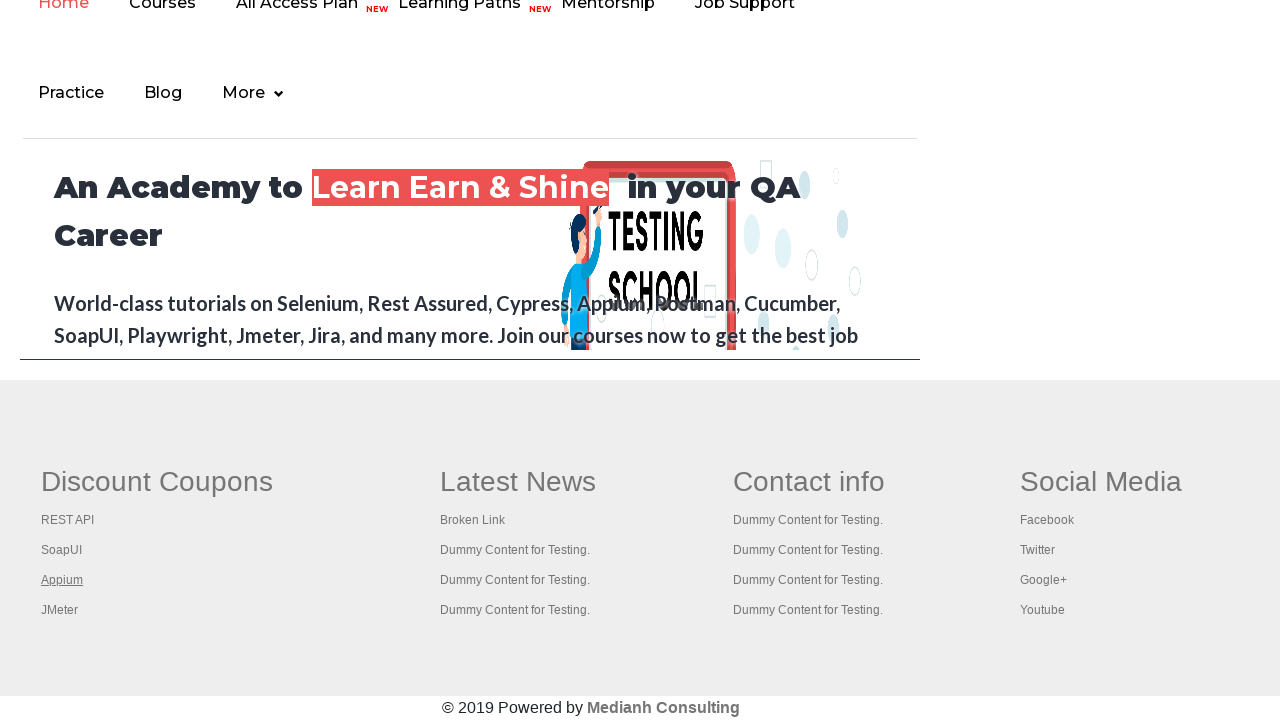

Retrieved title of tab 3: Appium tutorial for Mobile Apps testing | RahulShetty Academy | Rahul
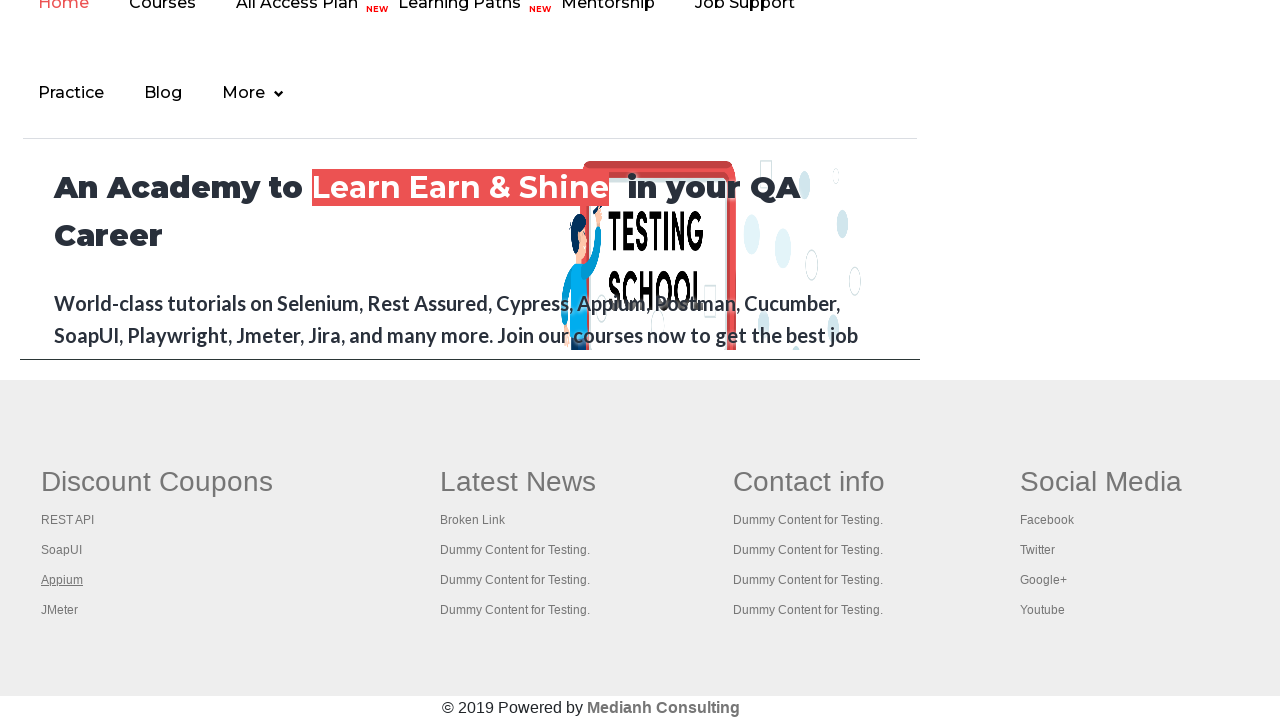

Retrieved link element at index 4
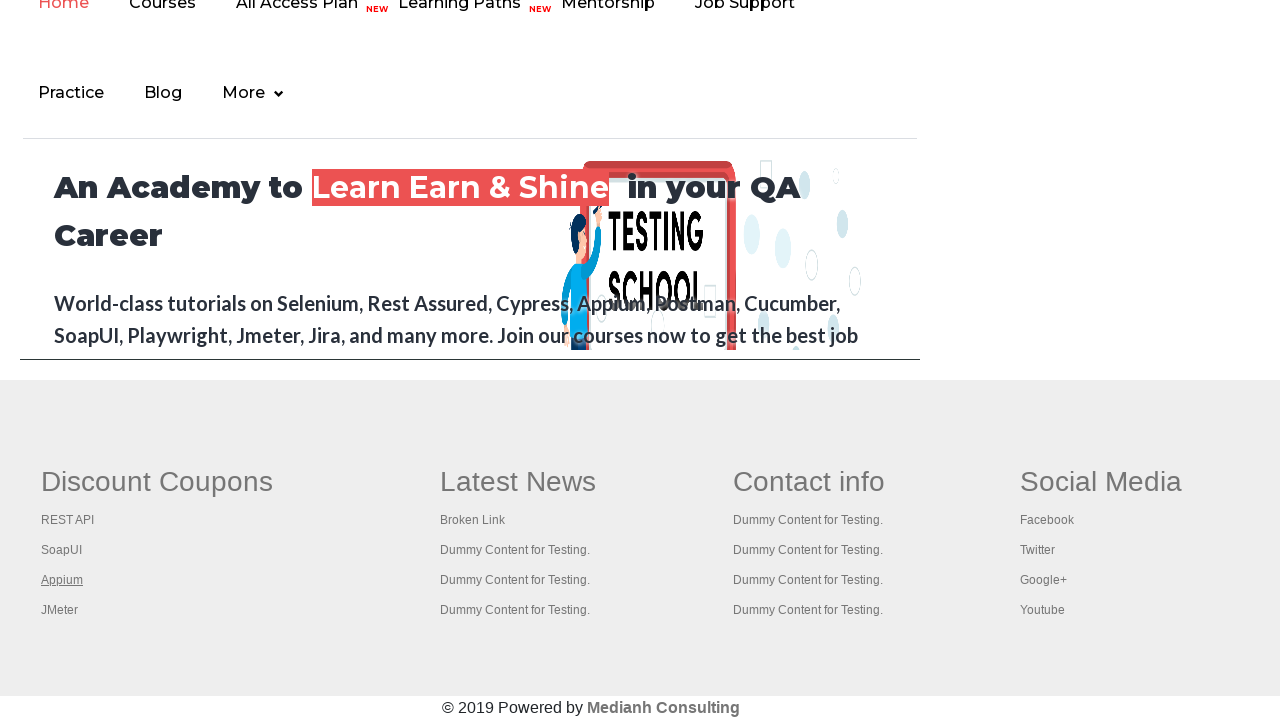

Opened link 4 in new tab using Ctrl+click at (60, 610) on #gf-BIG >> xpath=//table/tbody/tr/td[1]/ul >> a >> nth=4
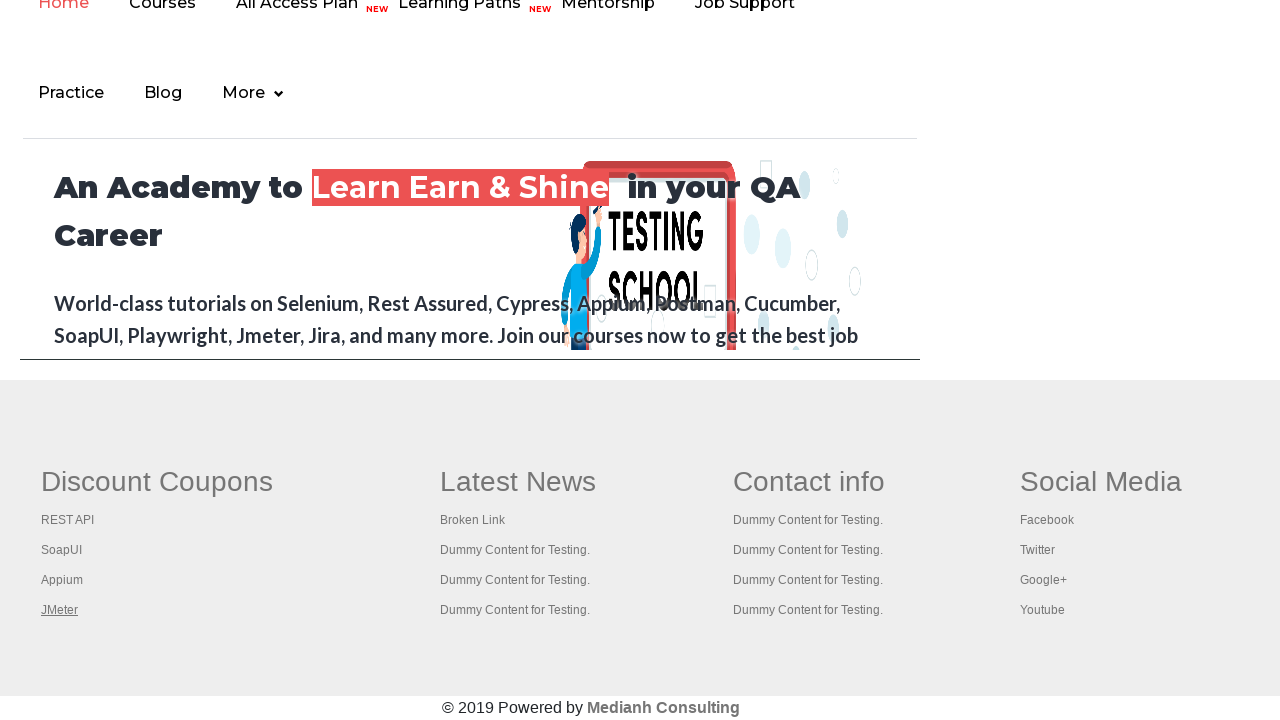

Switched to new tab 4
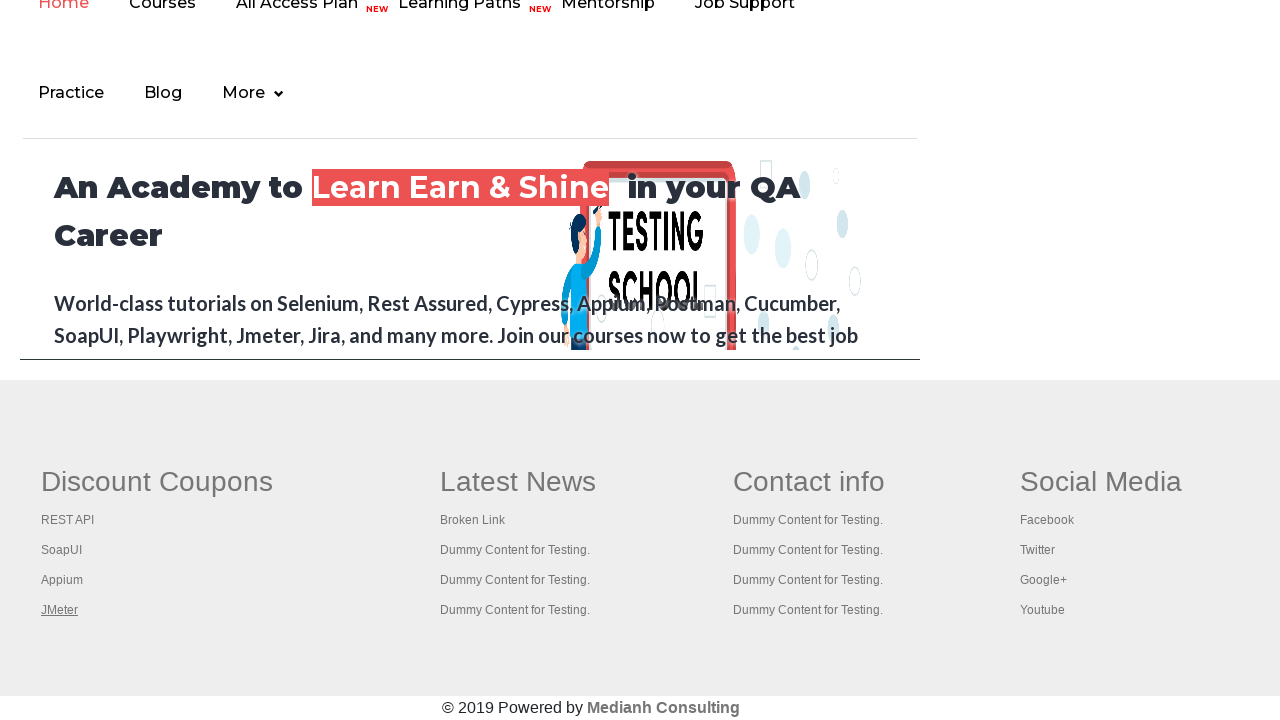

Retrieved title of tab 4: Apache JMeter - Apache JMeter™
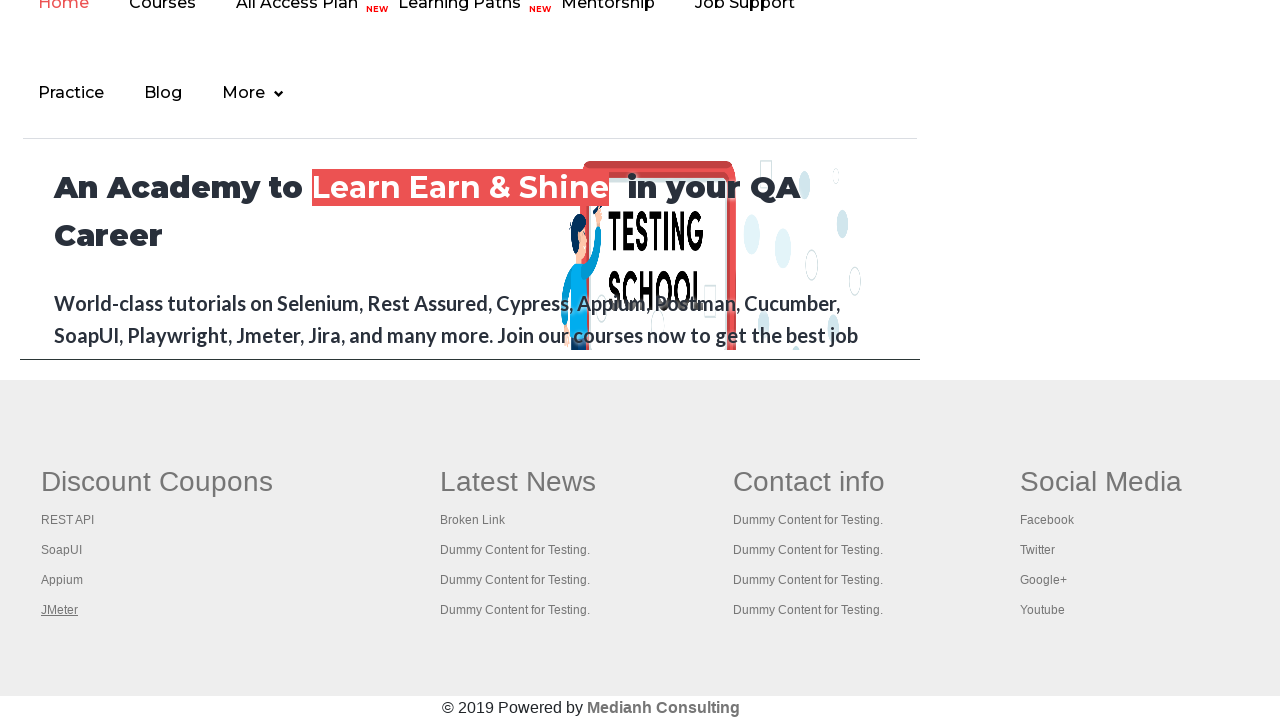

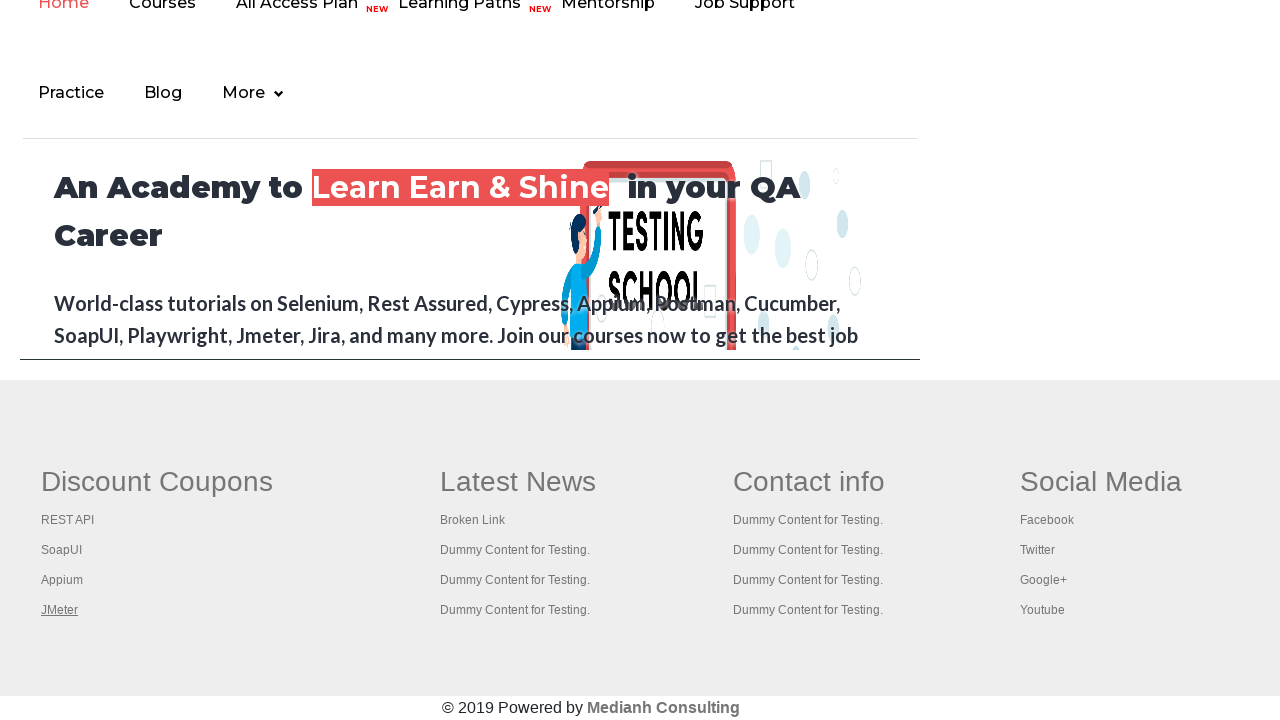